Solves a mathematical captcha by calculating a formula based on a value from the page, then fills the answer and submits the form with robot verification checkboxes

Starting URL: https://suninjuly.github.io/math.html

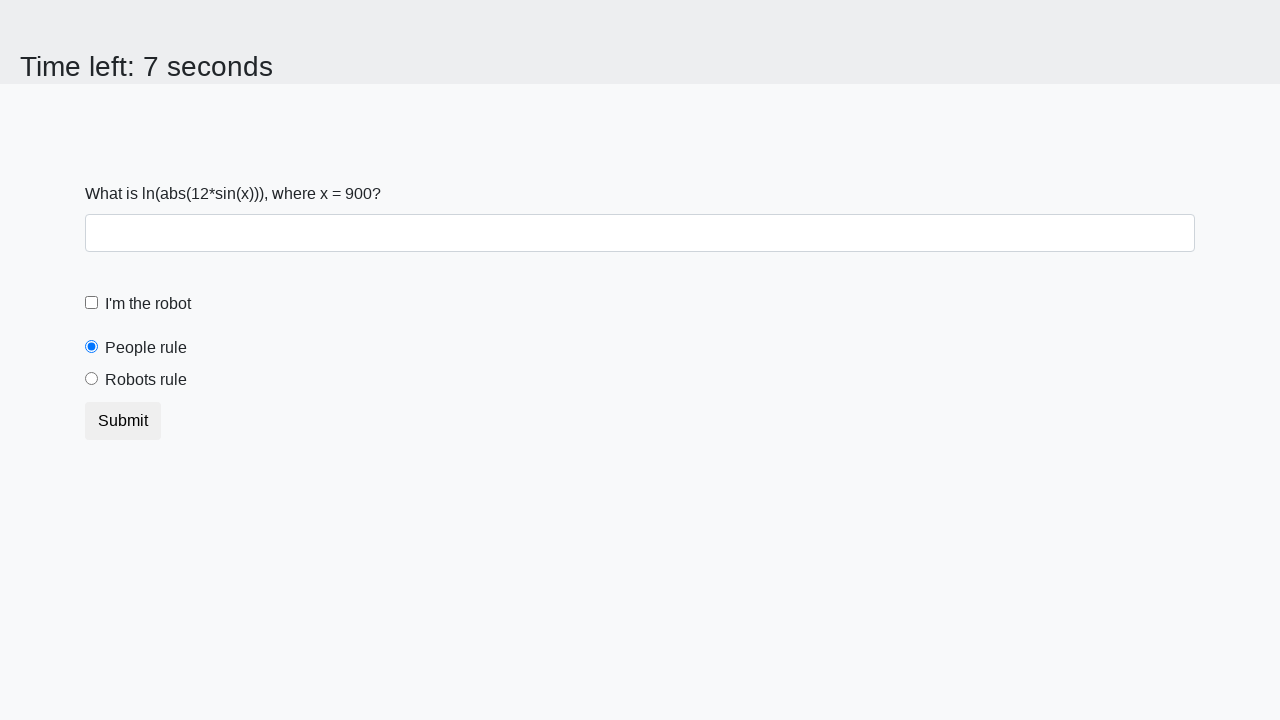

Retrieved the value from #input_value for calculation
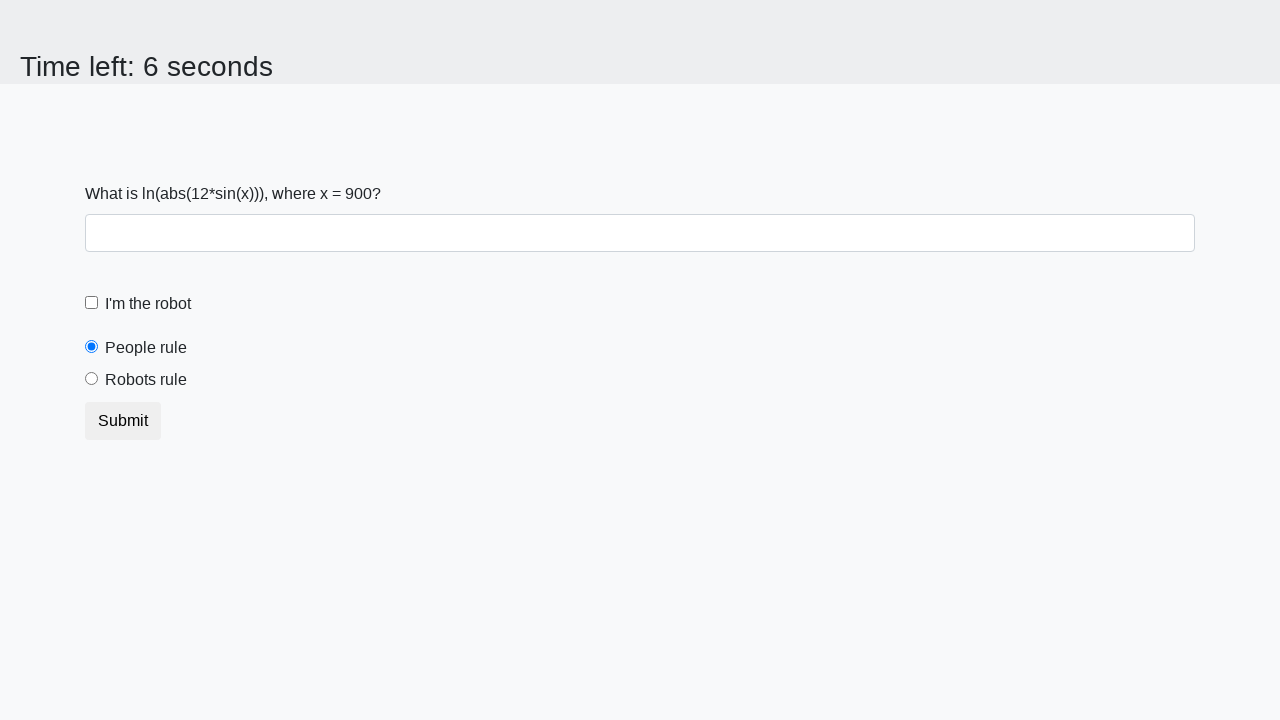

Calculated the mathematical formula result
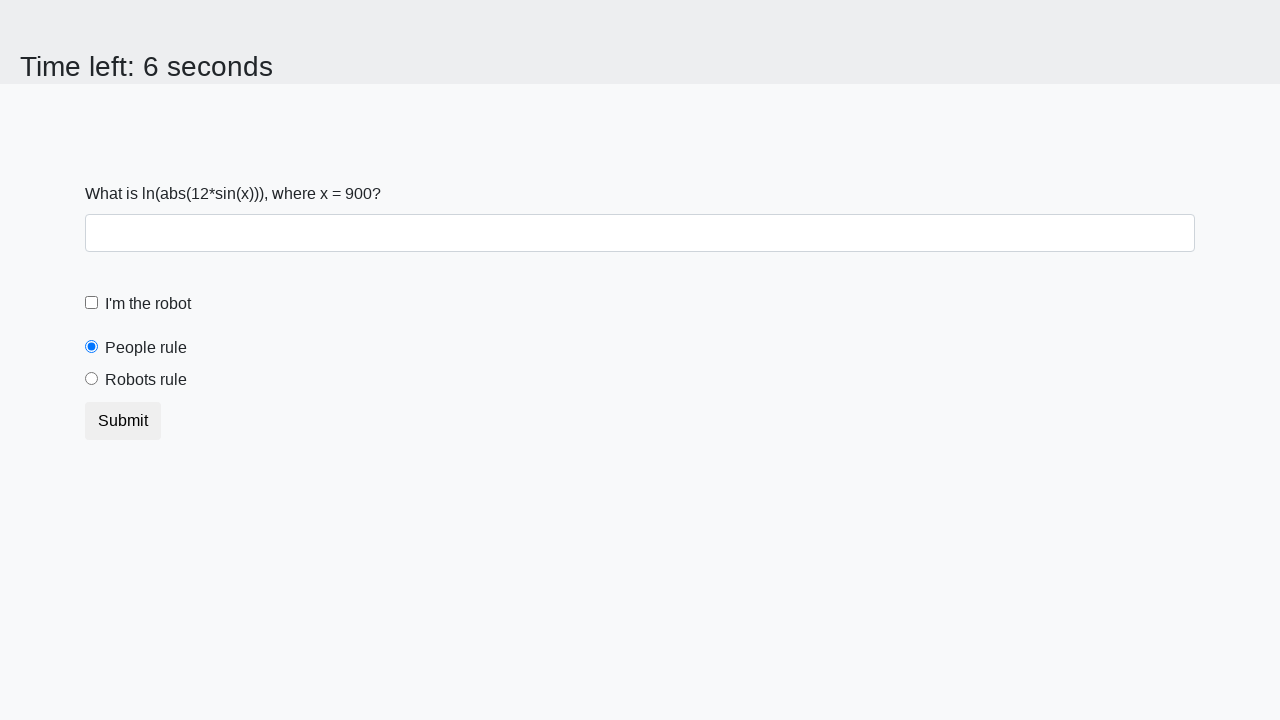

Filled the answer field with the calculated result on #answer
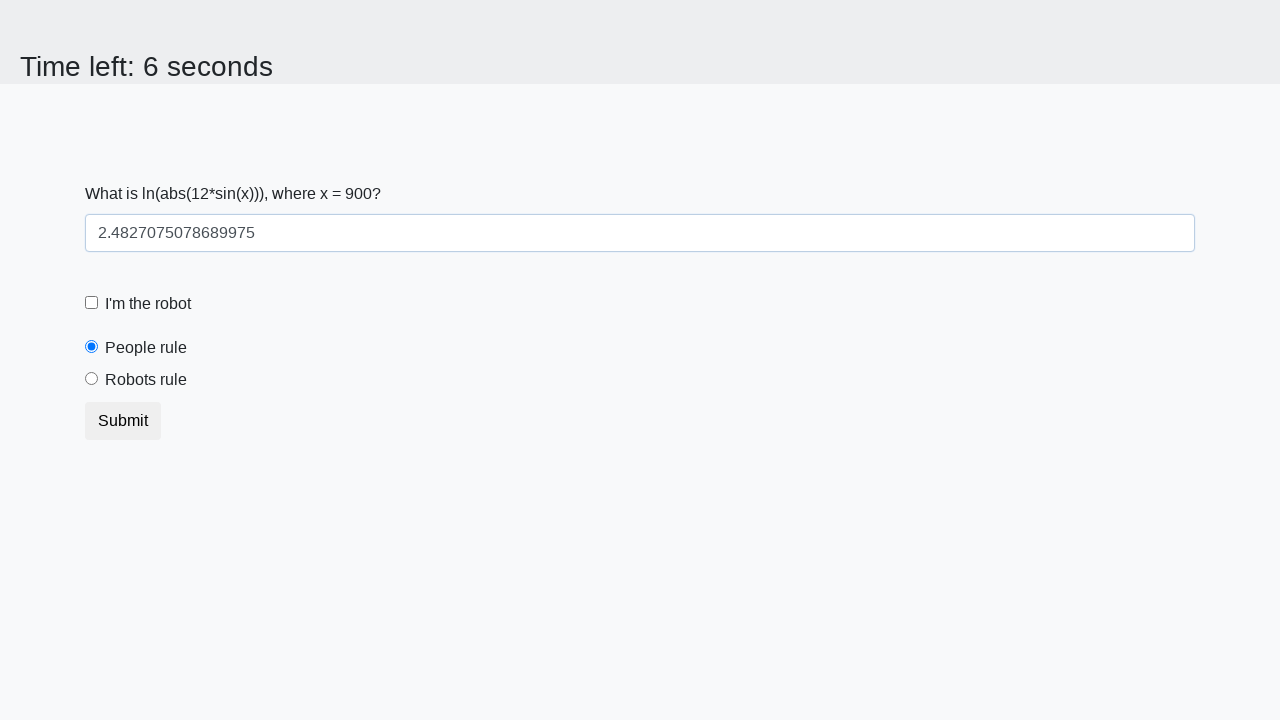

Clicked the robot verification checkbox at (92, 303) on #robotCheckbox
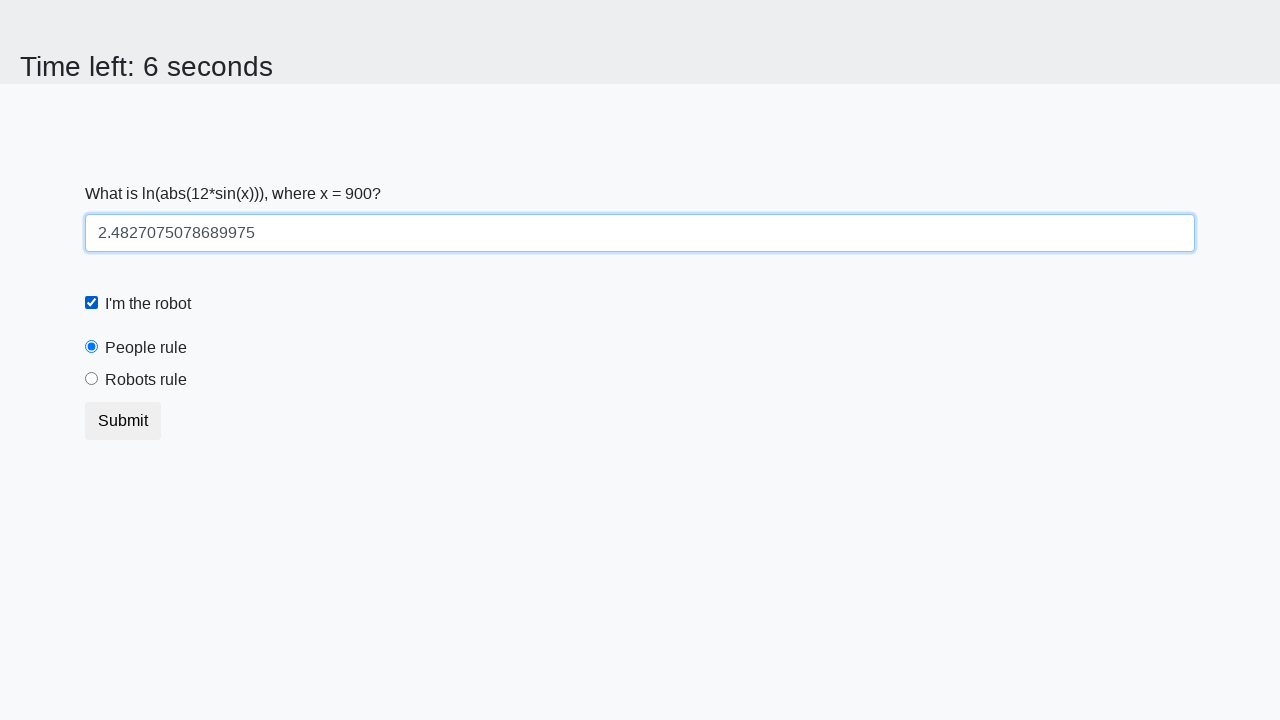

Clicked the robots rule radio button at (92, 379) on #robotsRule
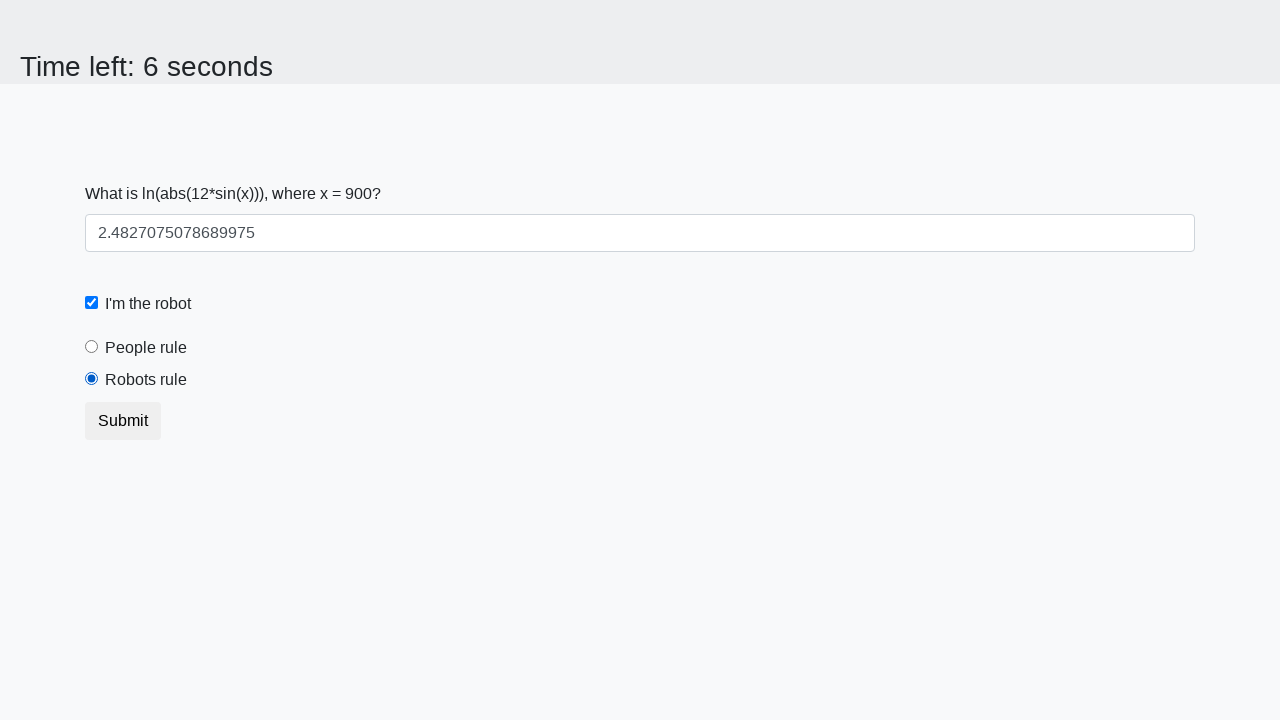

Submitted the form by clicking the submit button at (123, 421) on button.btn.btn-default
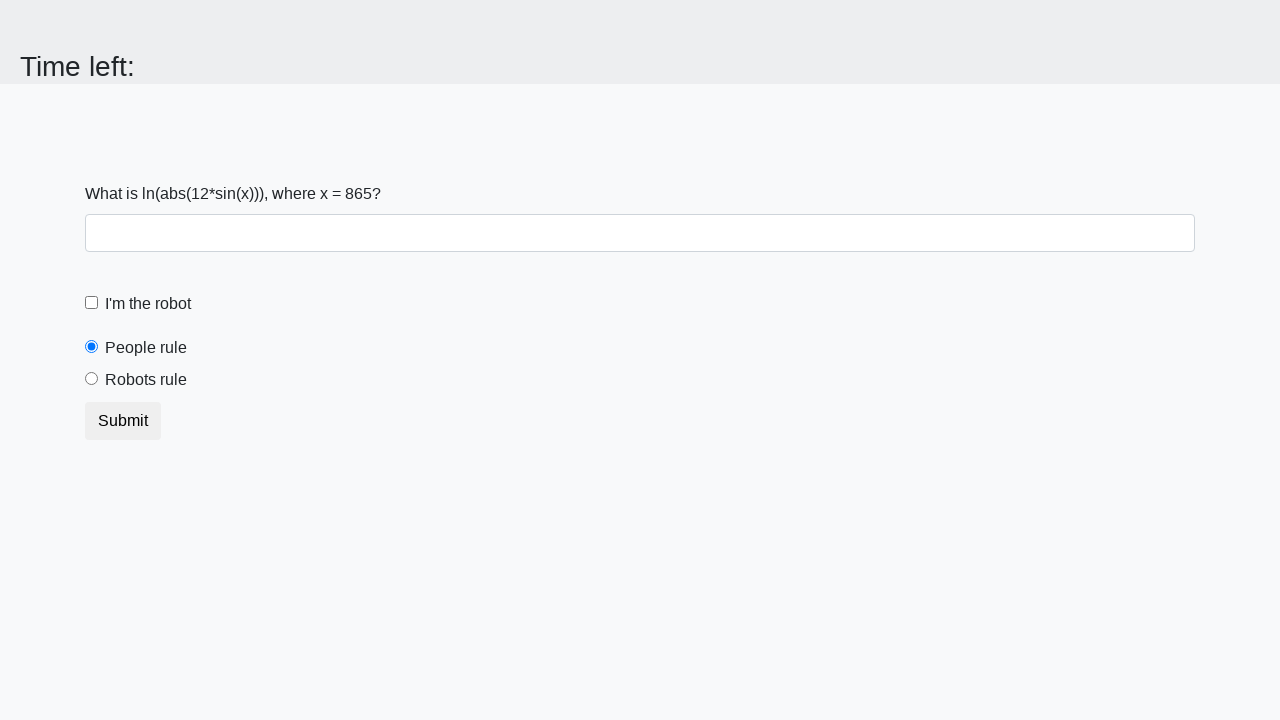

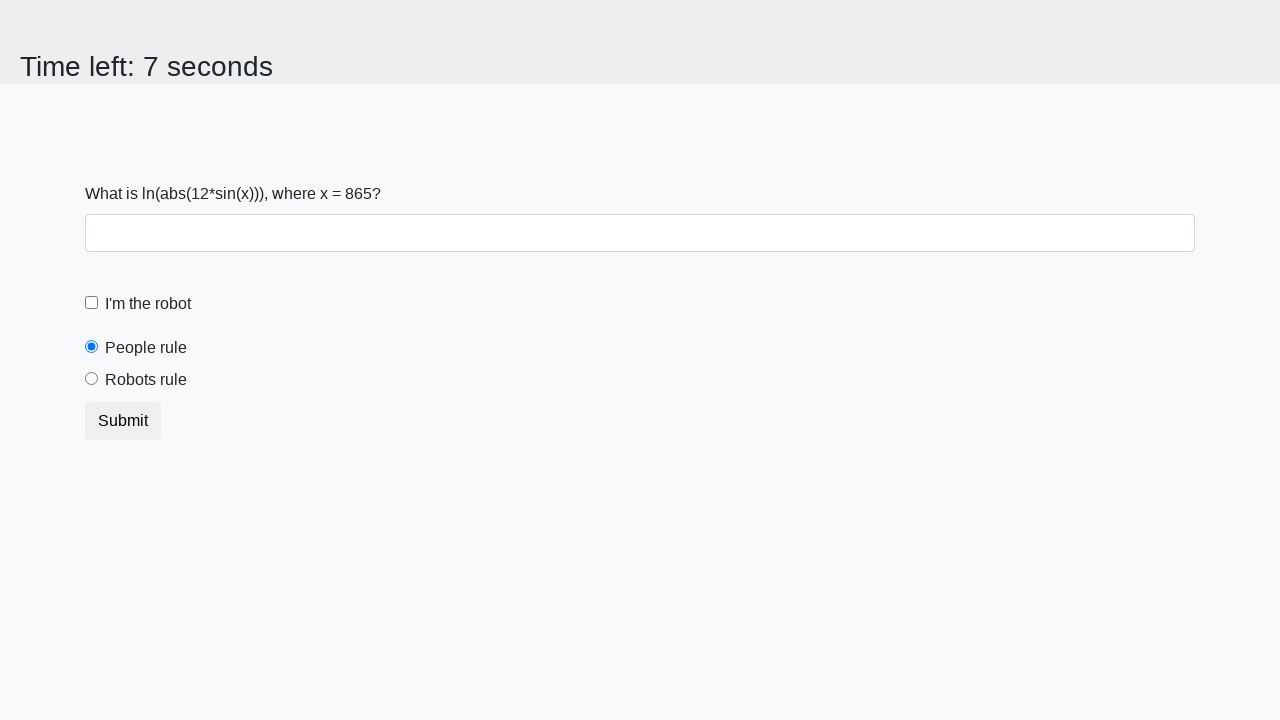